Navigates to CapitolTrades website and verifies that the trades table loads successfully, then navigates through multiple pages of trade data.

Starting URL: https://www.capitoltrades.com/trades?txDate=365d

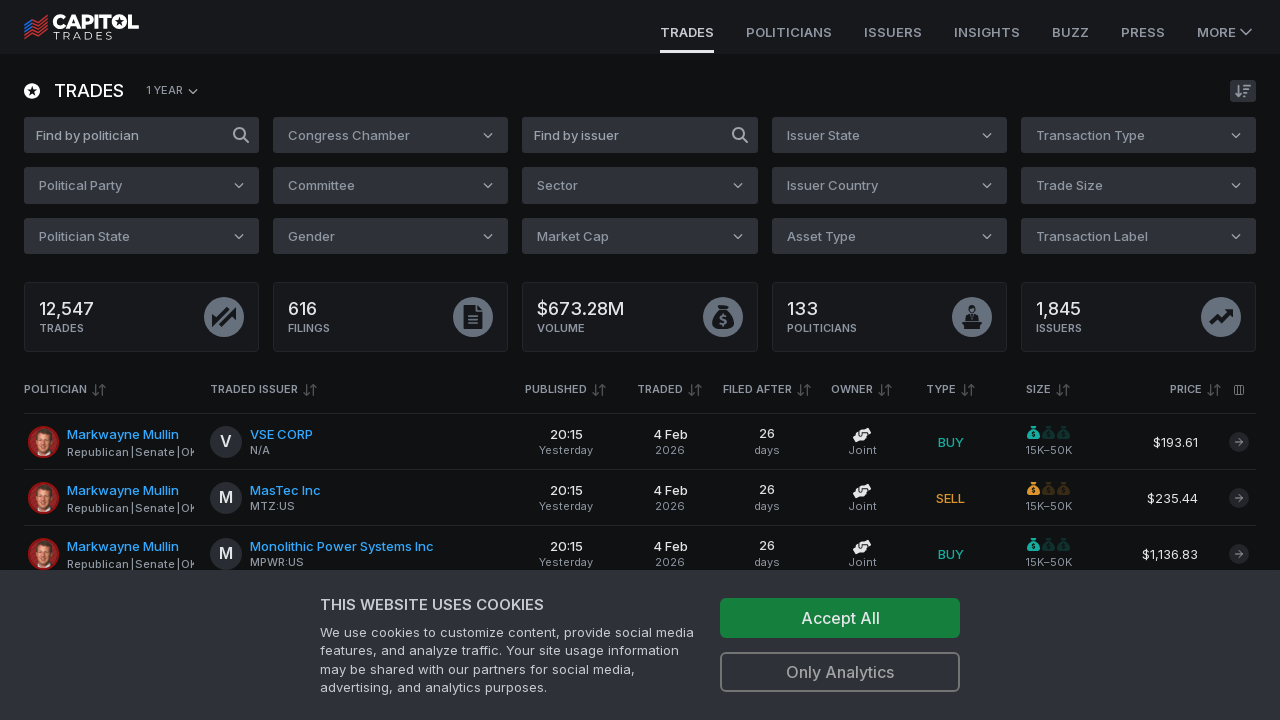

Trades table loaded on initial page
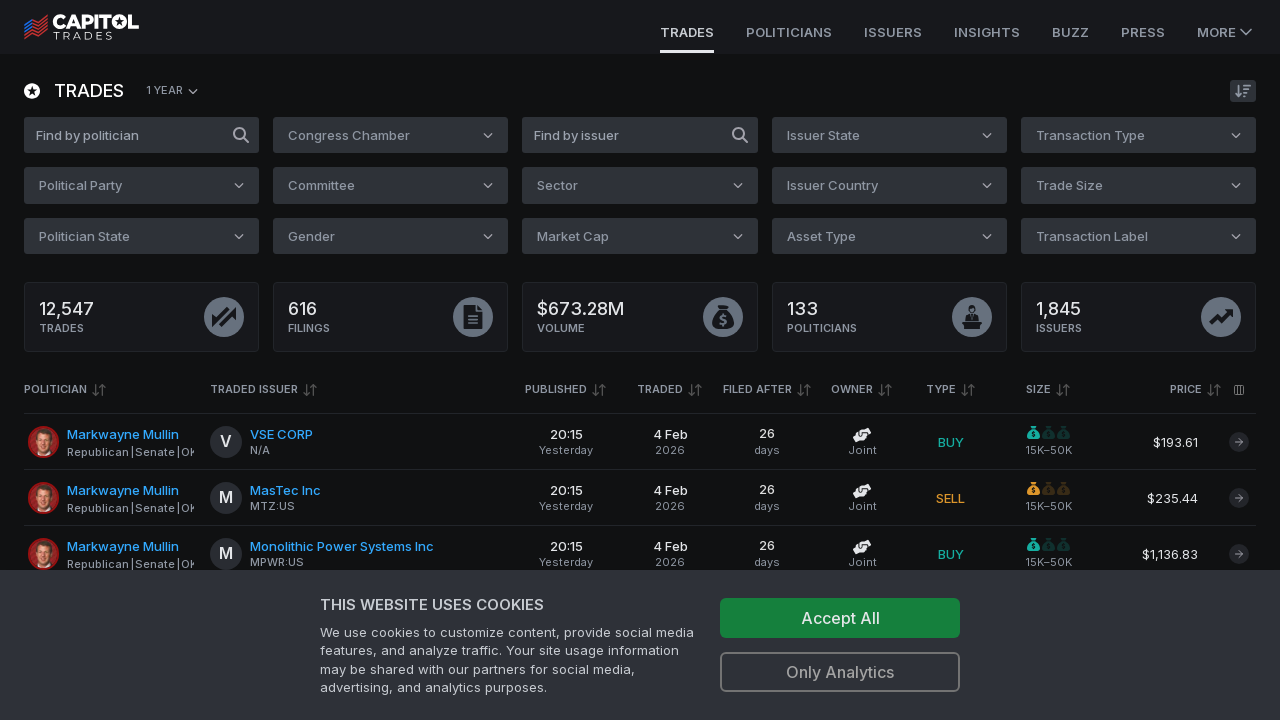

Politician names are visible in the table
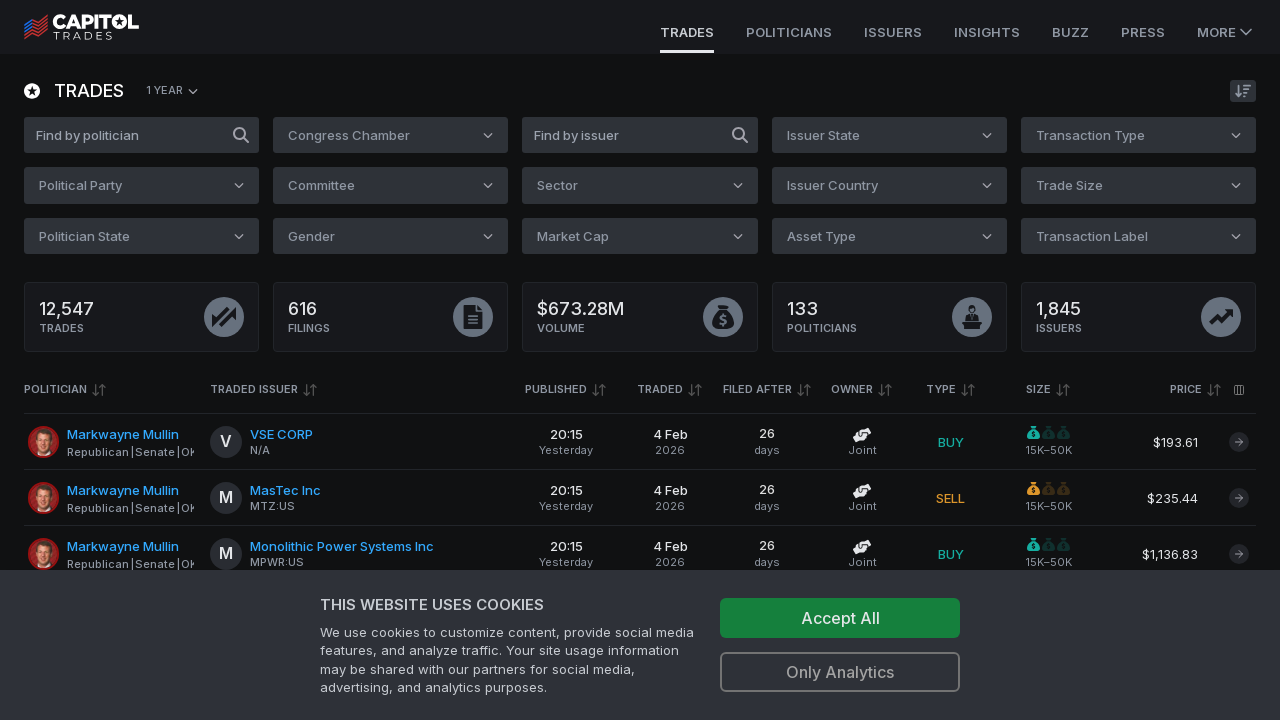

Navigated to page 2 of trades
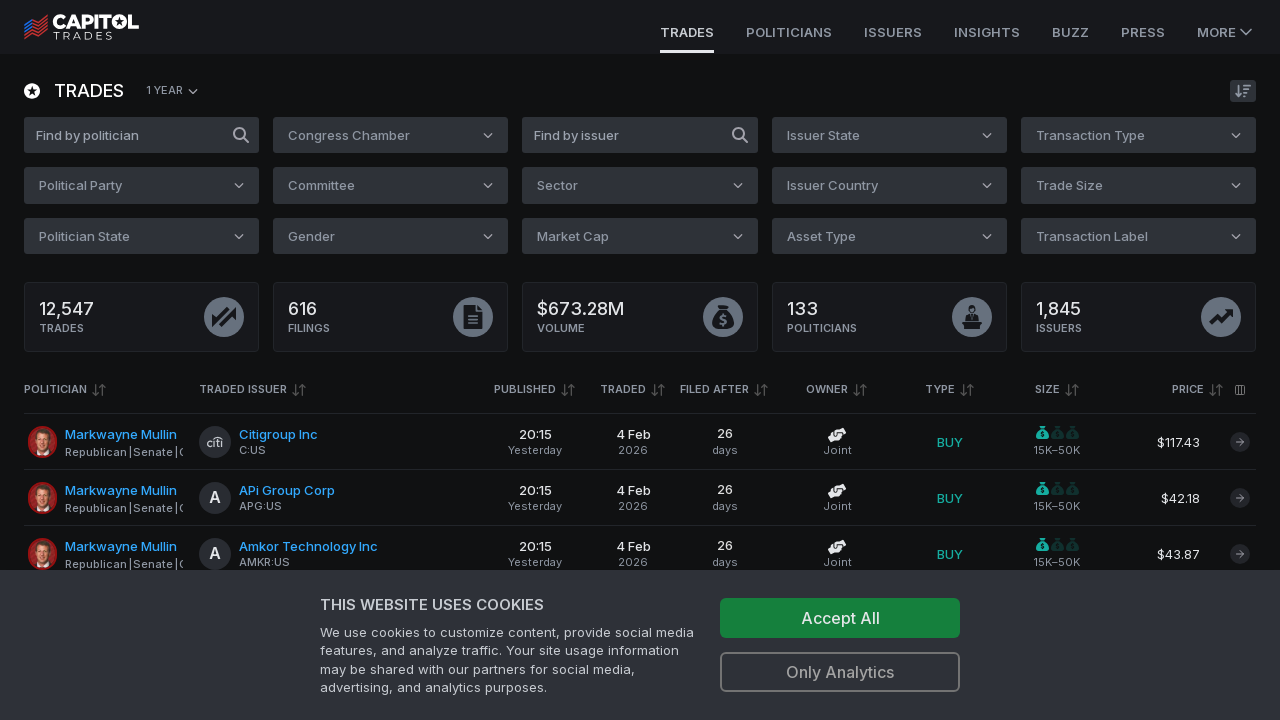

Trades table loaded on page 2
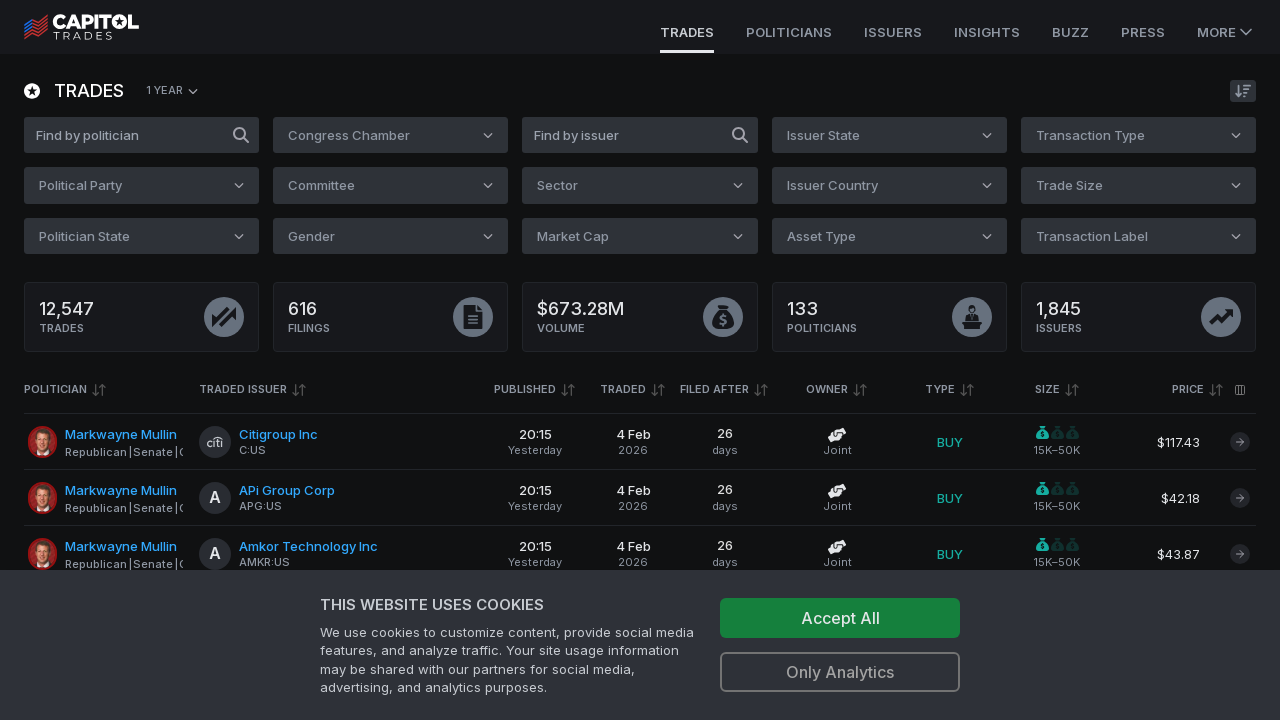

Navigated to page 3 of trades
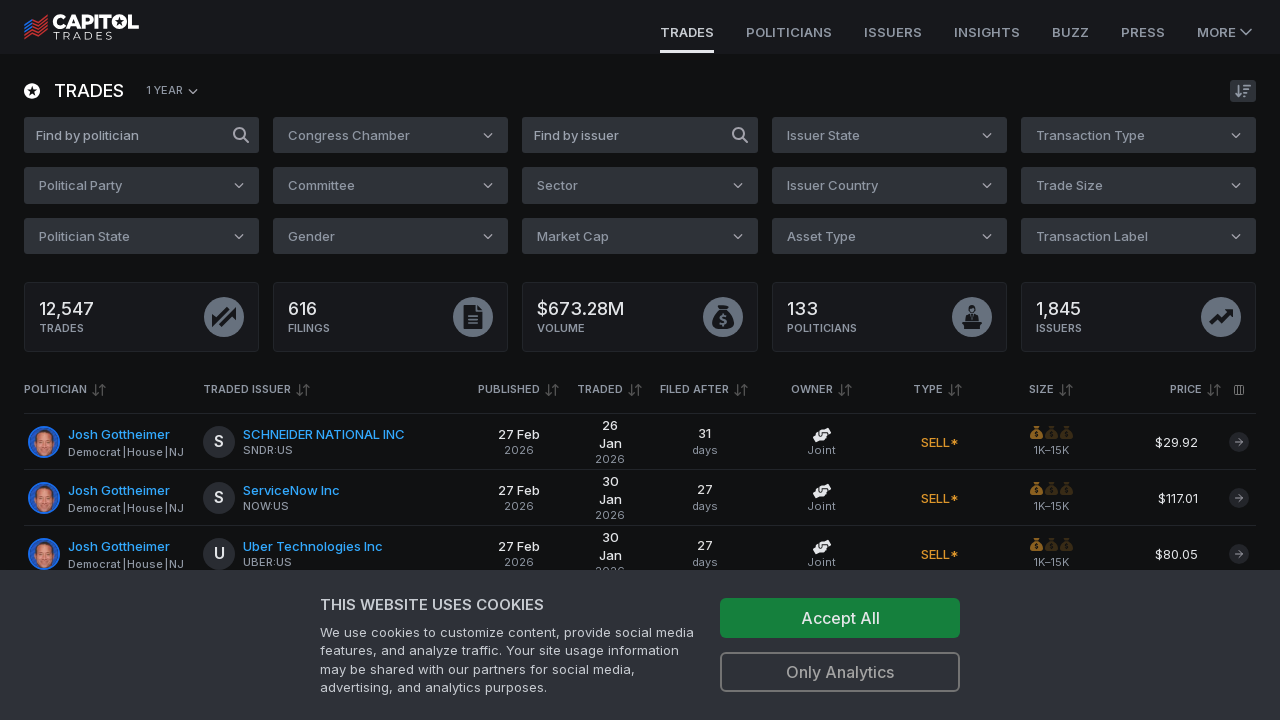

Trades table loaded on page 3
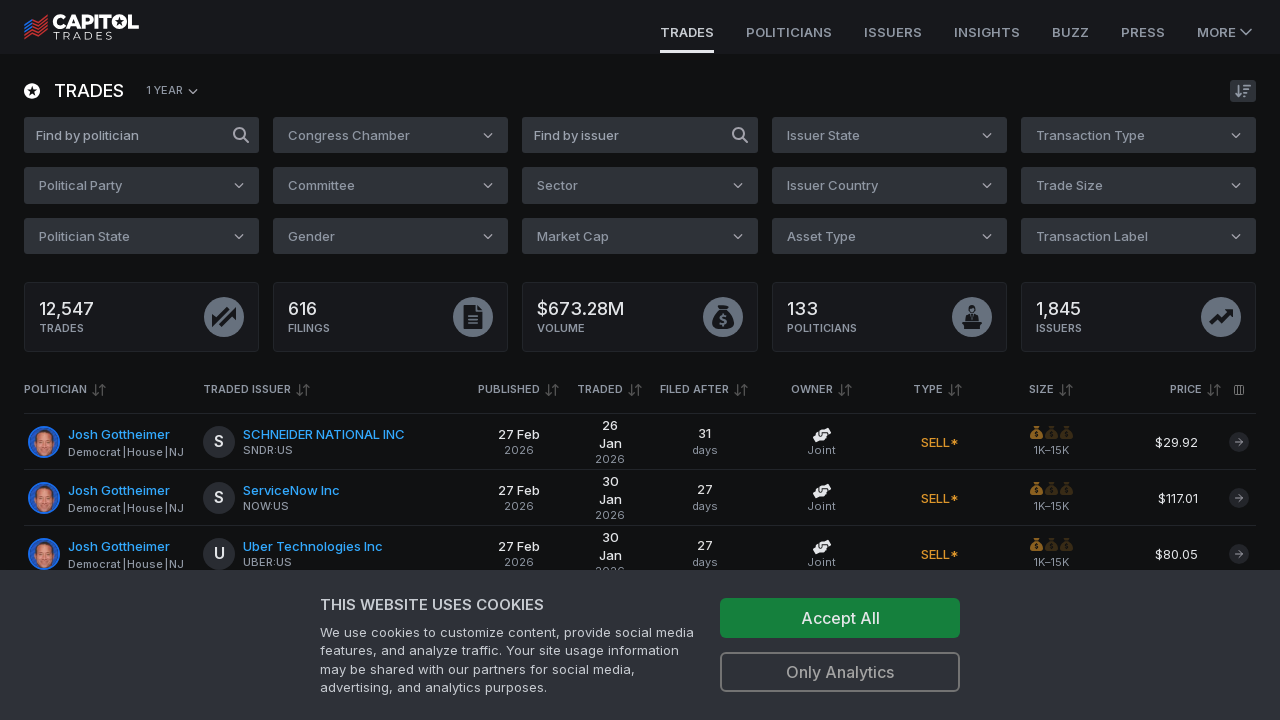

Trade size data elements are present
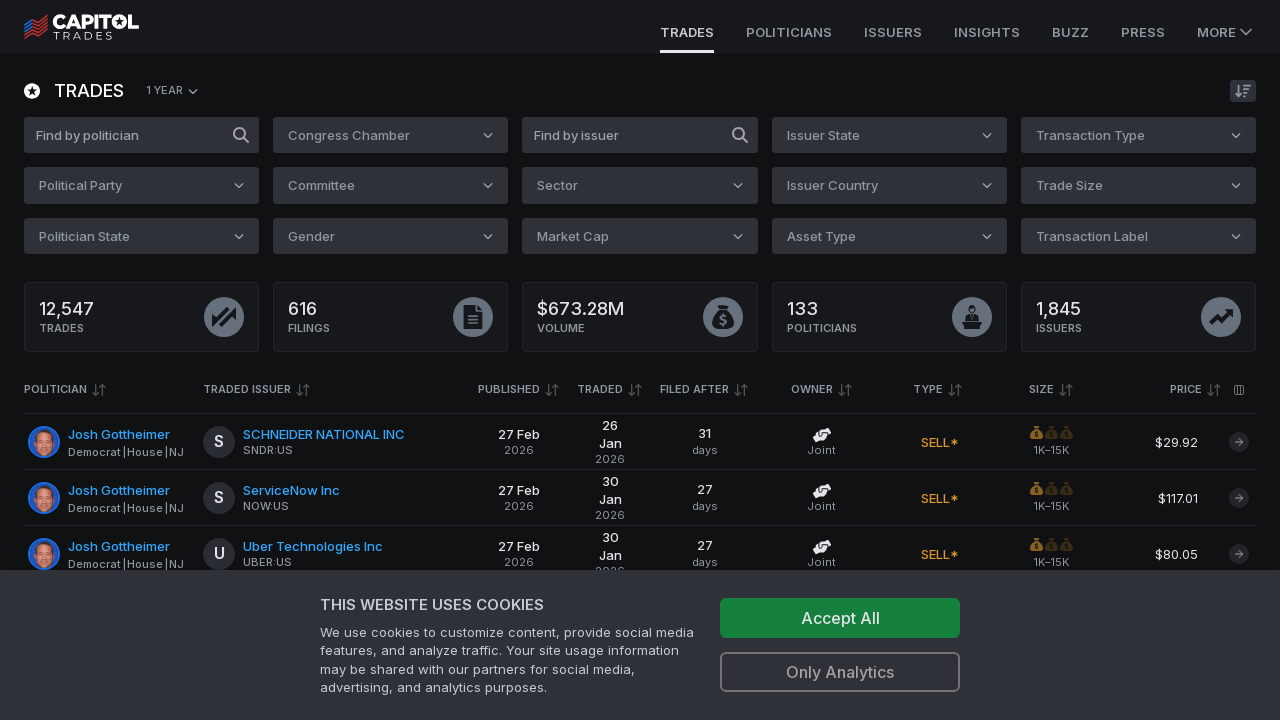

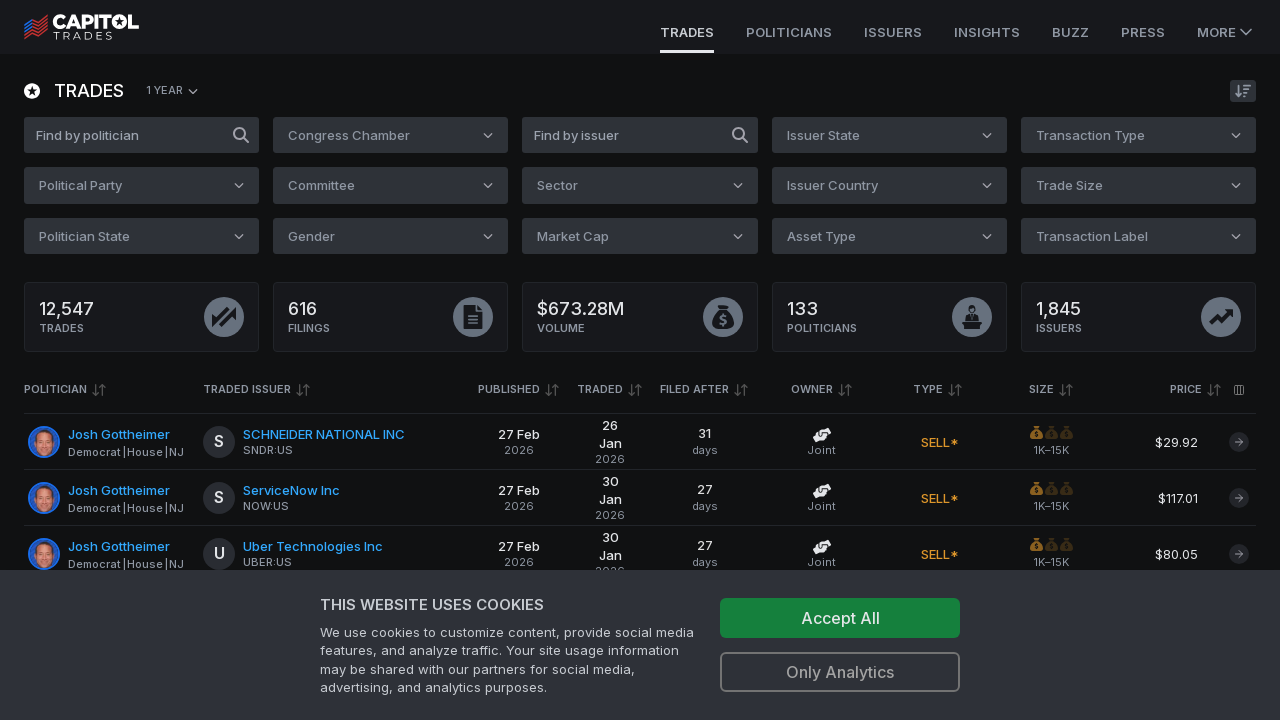